Tests confirm alert functionality by clicking the confirm button and dismissing the confirmation dialog

Starting URL: https://www.letskodeit.com/practice

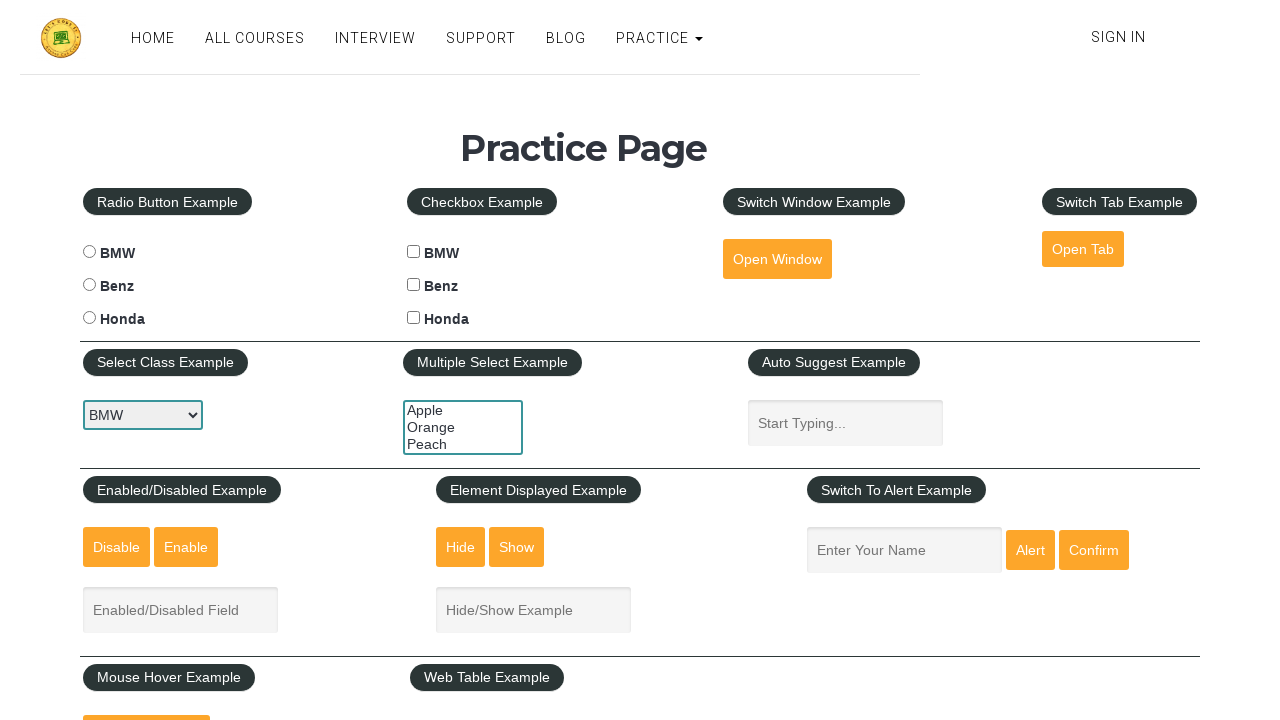

Scrolled down 350 pixels to reveal alert section
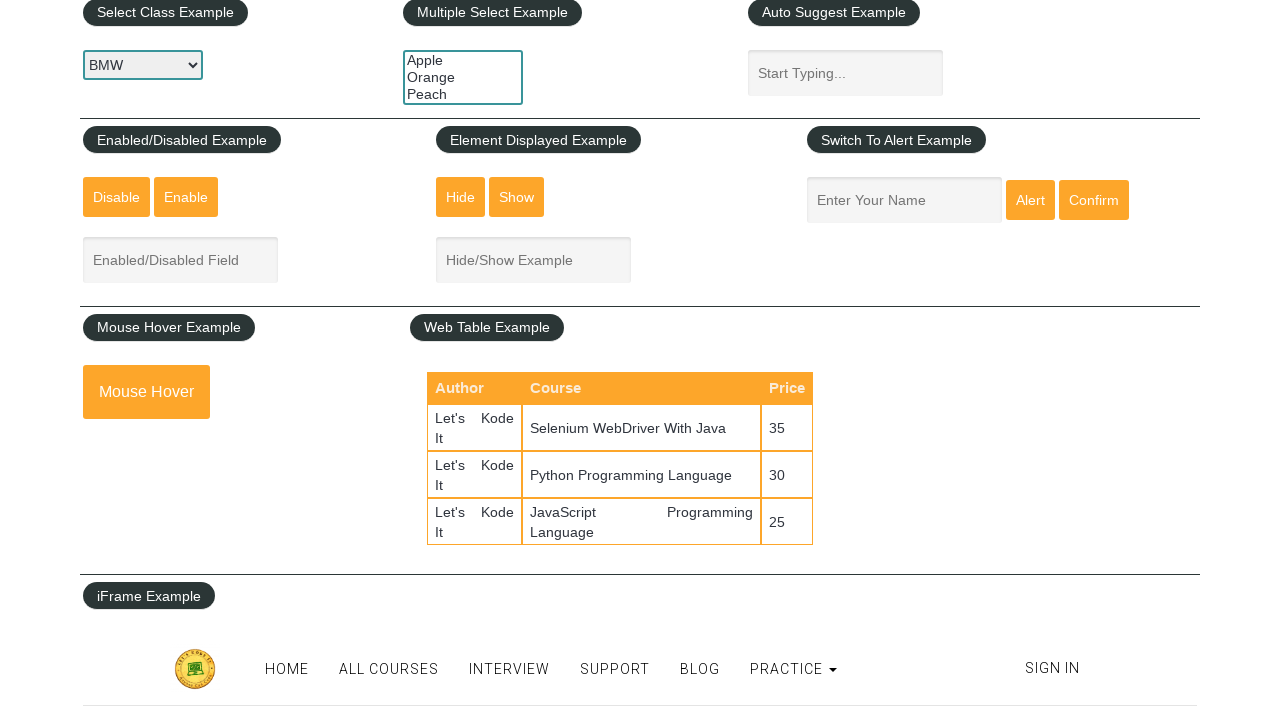

Set up dialog handler to dismiss confirm dialog
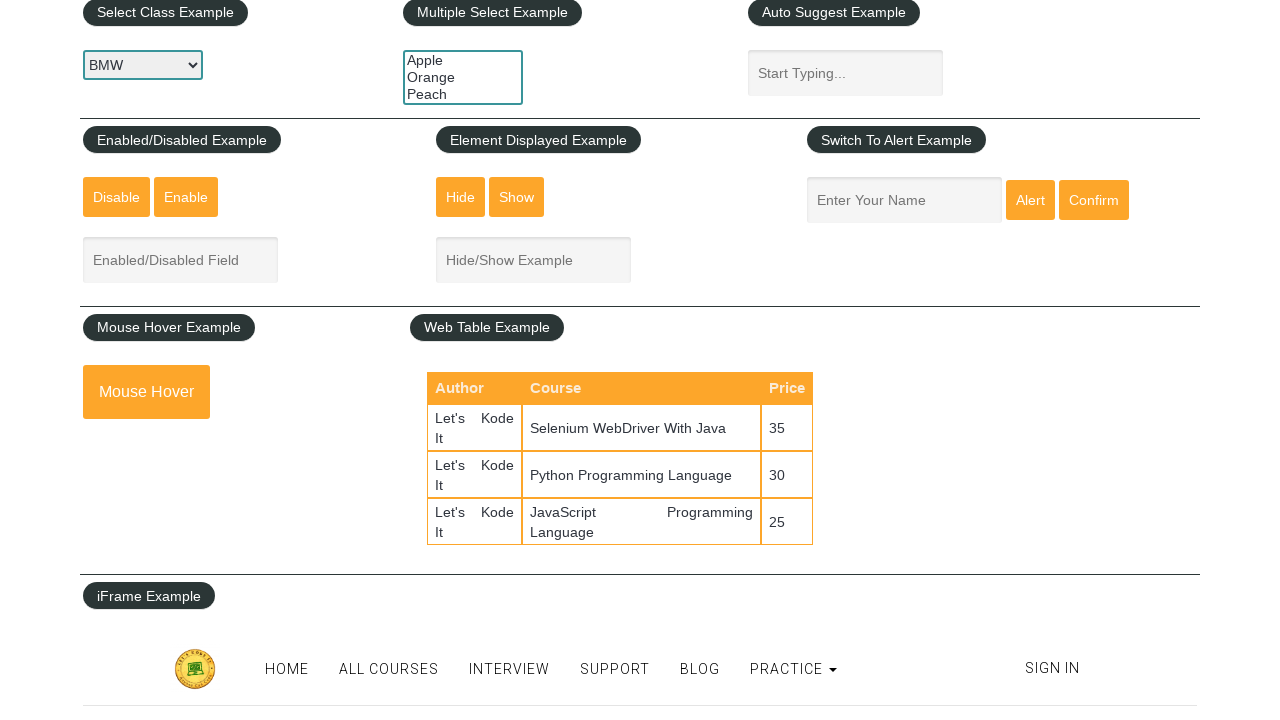

Clicked the confirm button to trigger confirm dialog at (1094, 200) on #confirmbtn
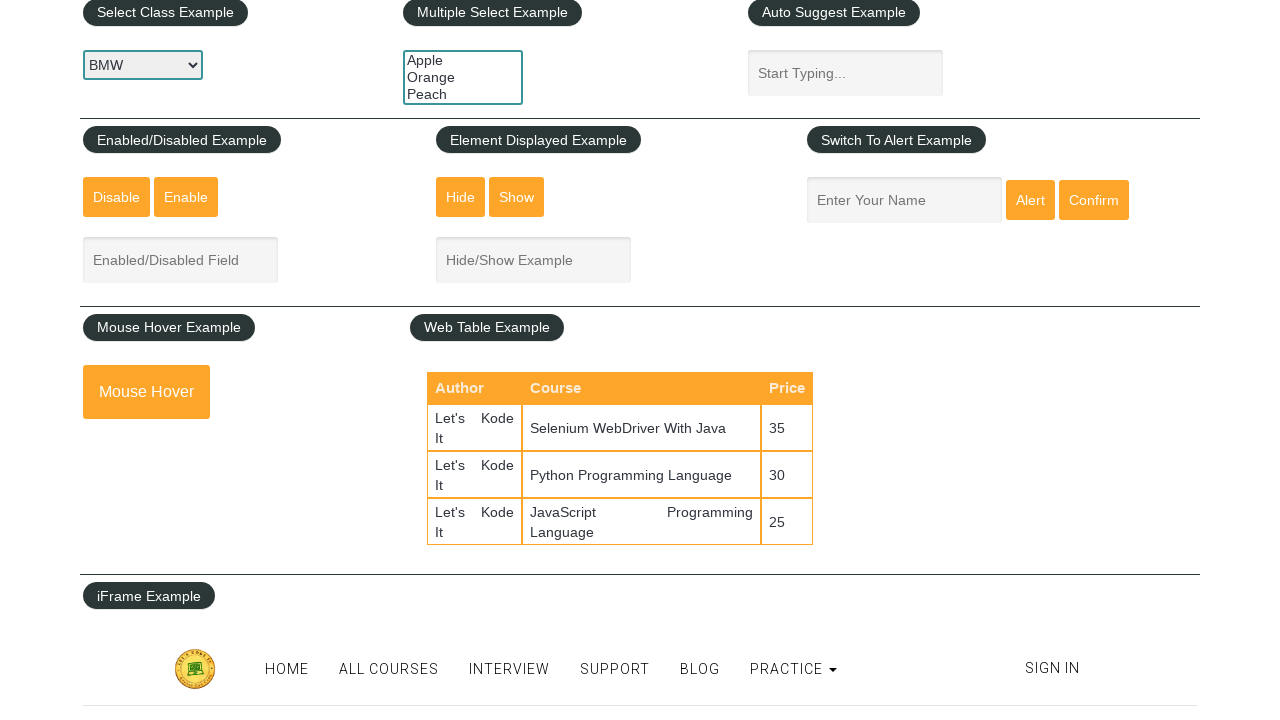

Waited 1000ms for dialog interaction to complete
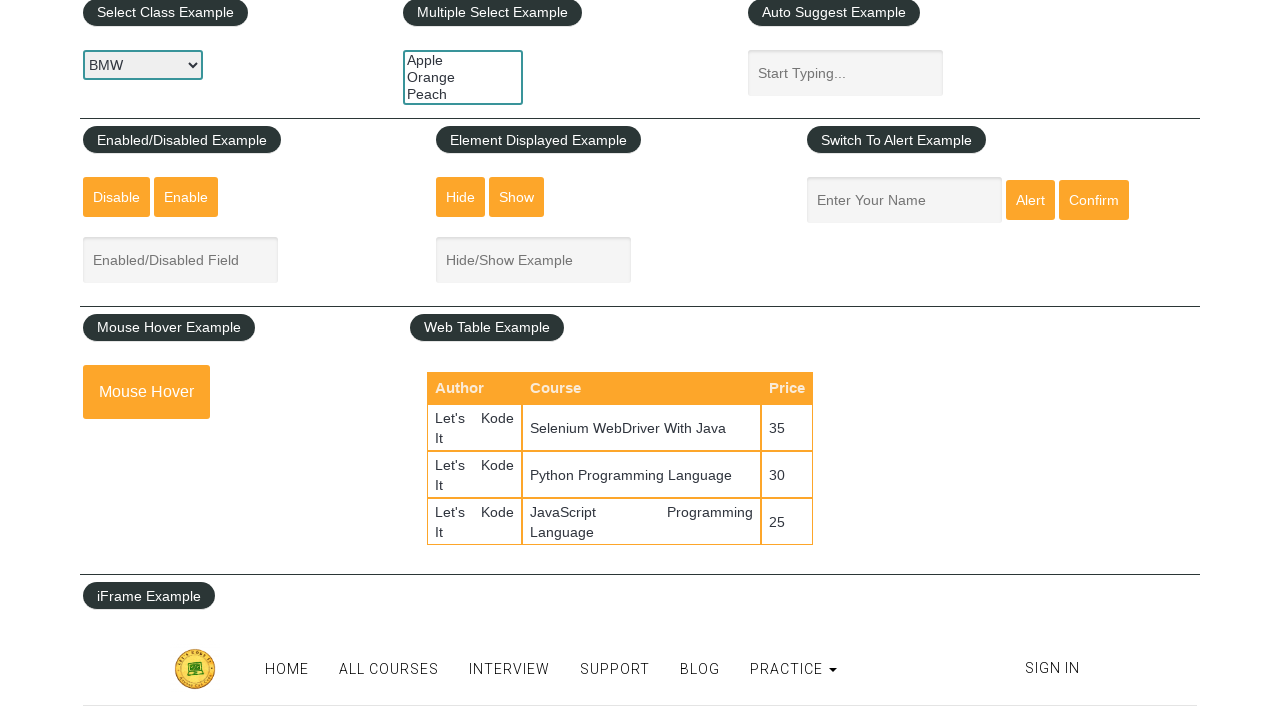

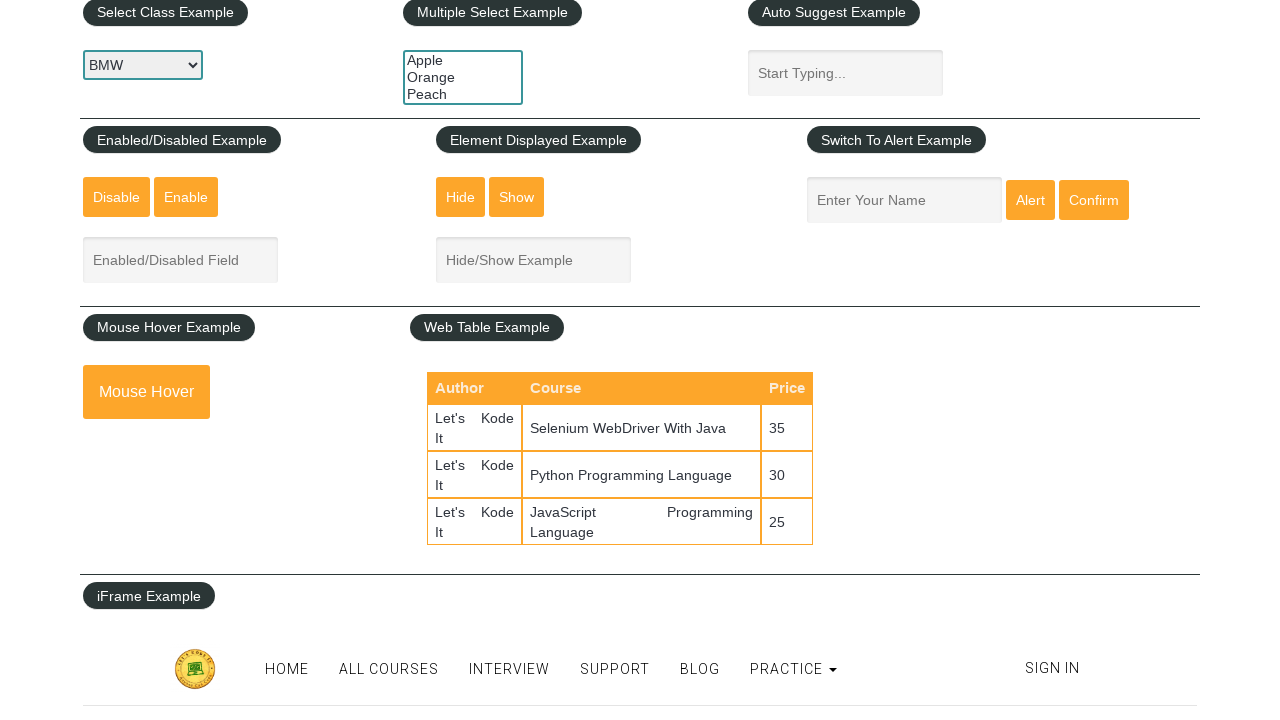